Tests scrolling functionality by scrolling the Facebook logo element into view on the Codefish website.

Starting URL: https://codefish.io/

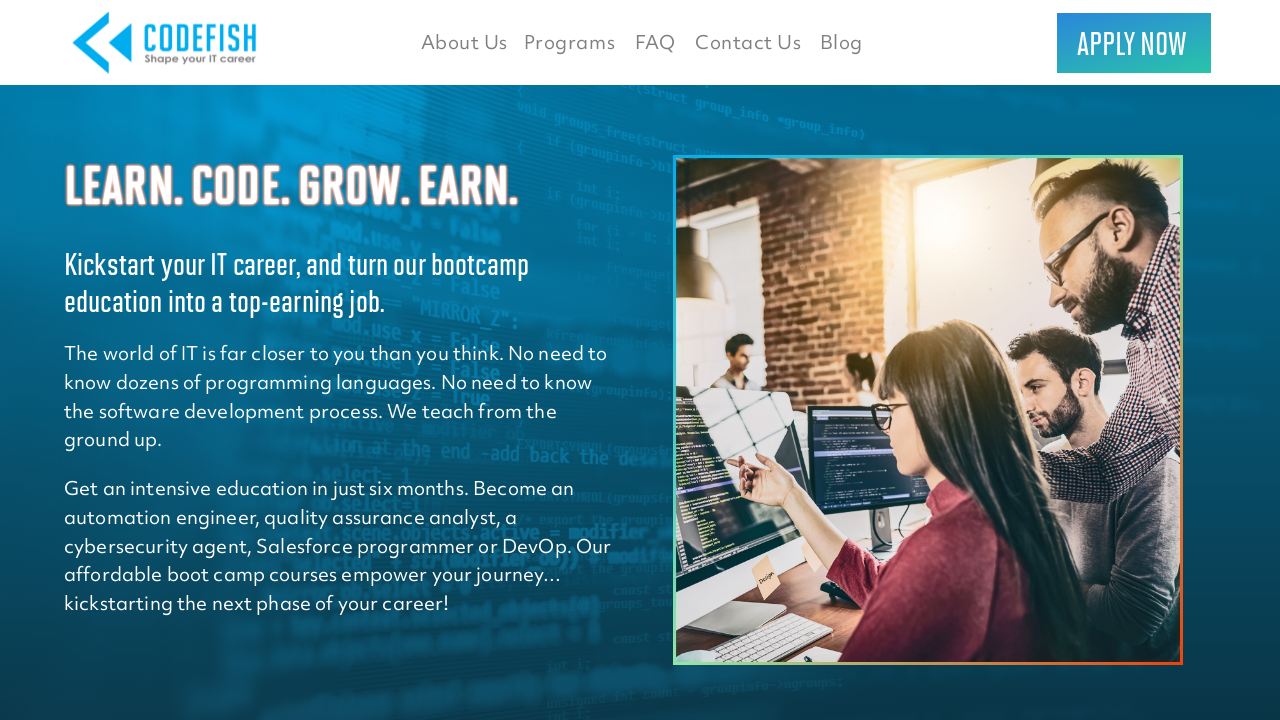

Located Facebook logo element on the page
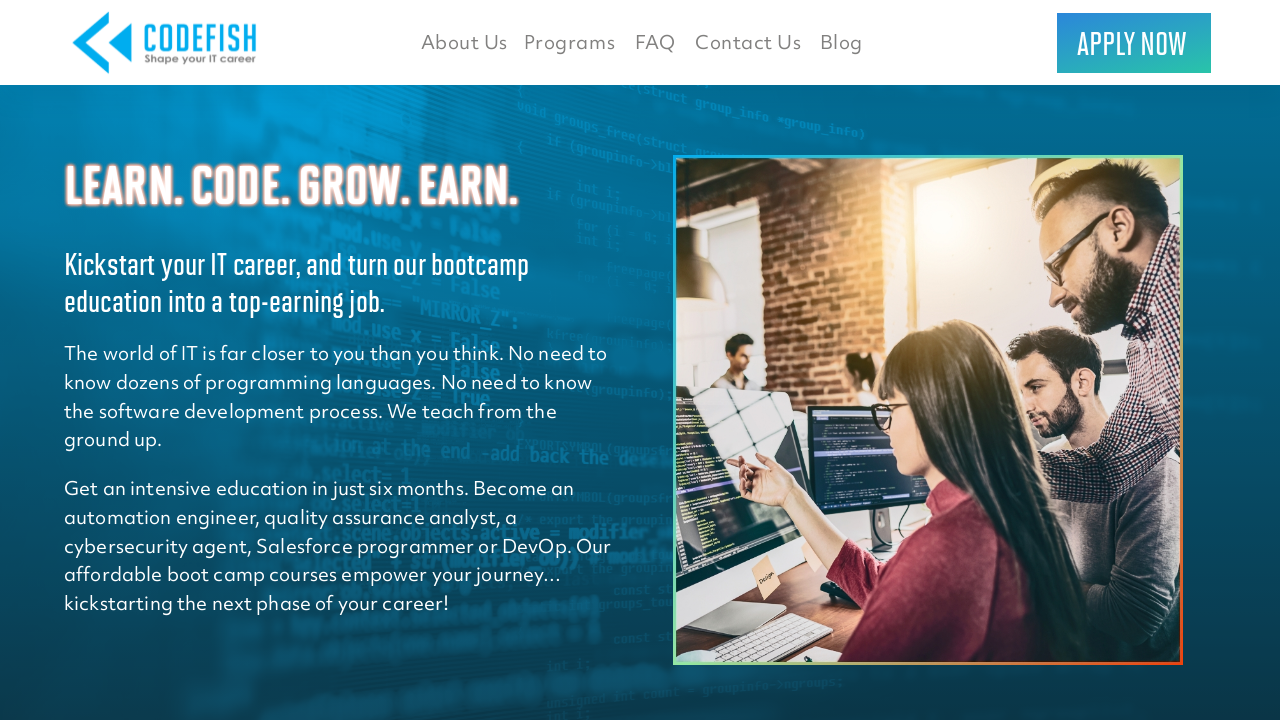

Scrolled Facebook logo element into view
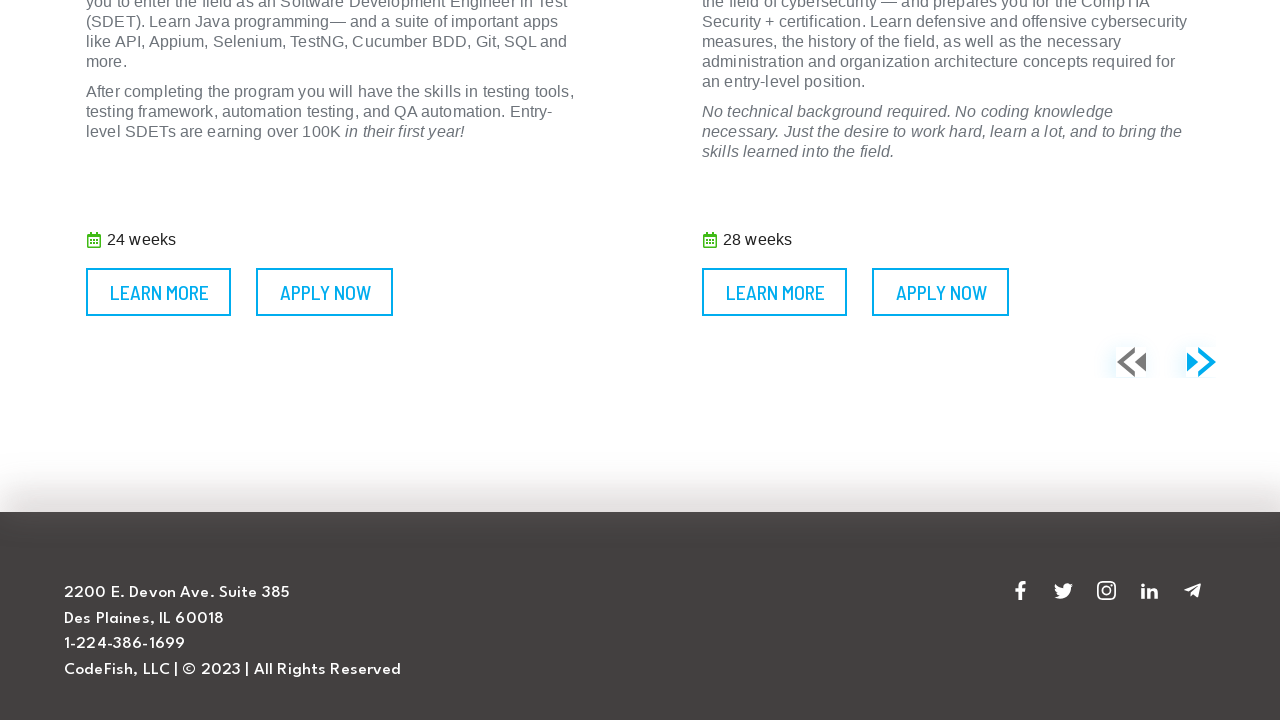

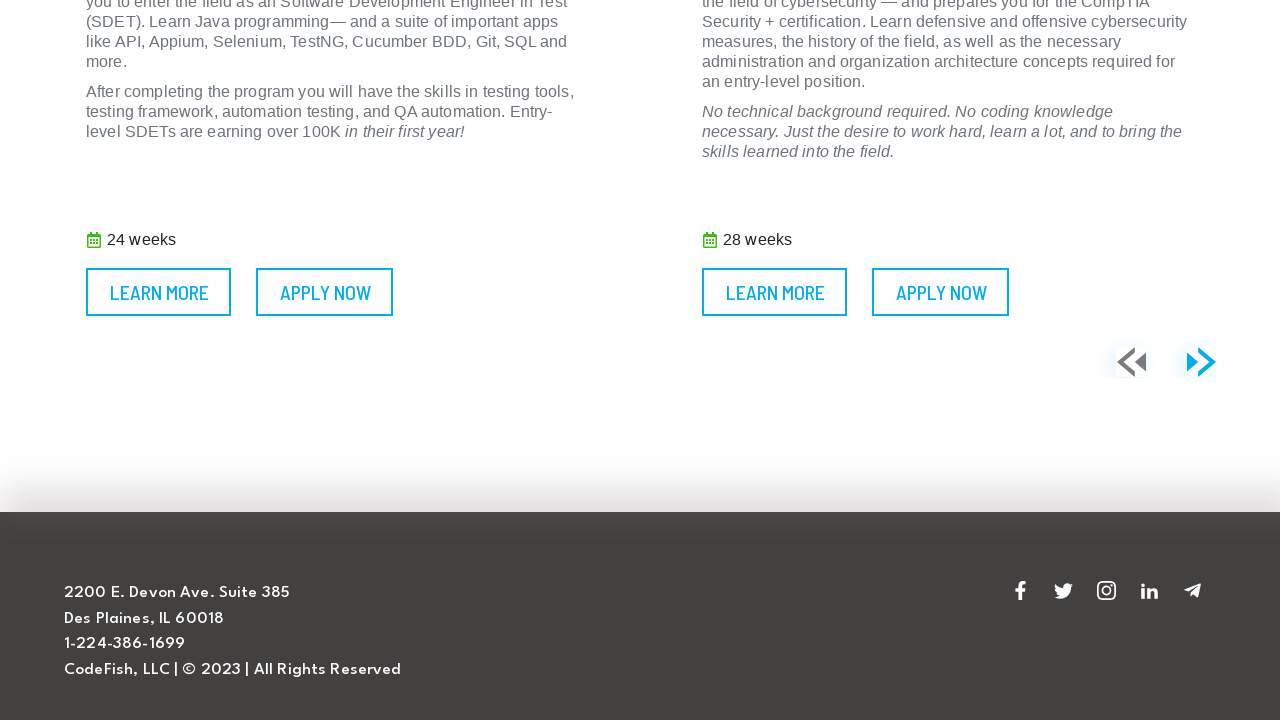